Tests file upload functionality by uploading a test file and verifying the uploaded file path is displayed correctly.

Starting URL: https://demoqa.com/upload-download

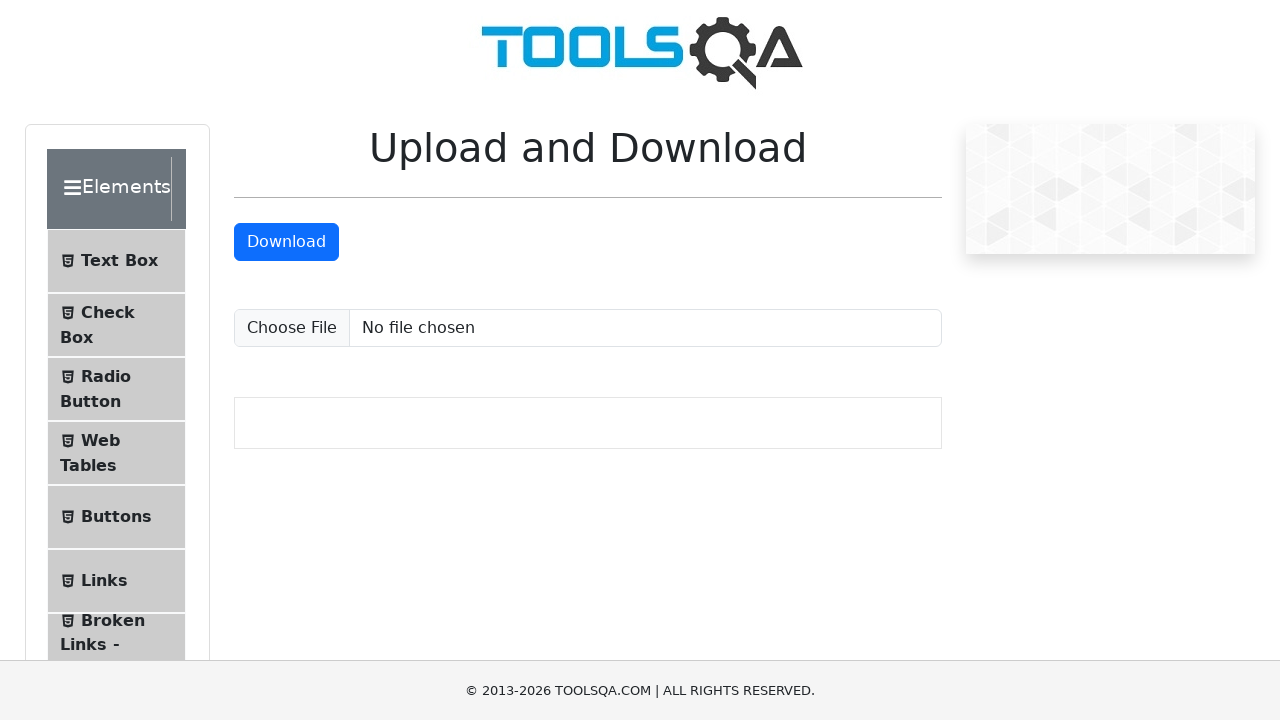

Created temporary test file for upload
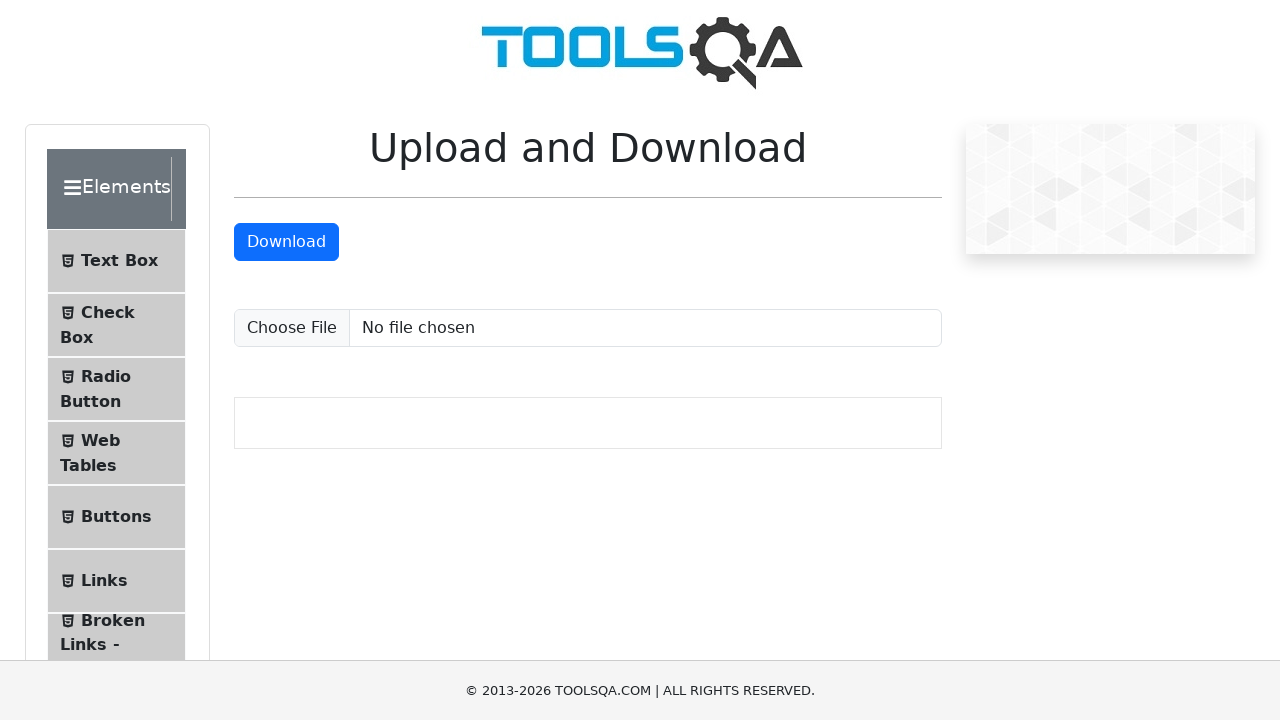

Uploaded test file via file input element
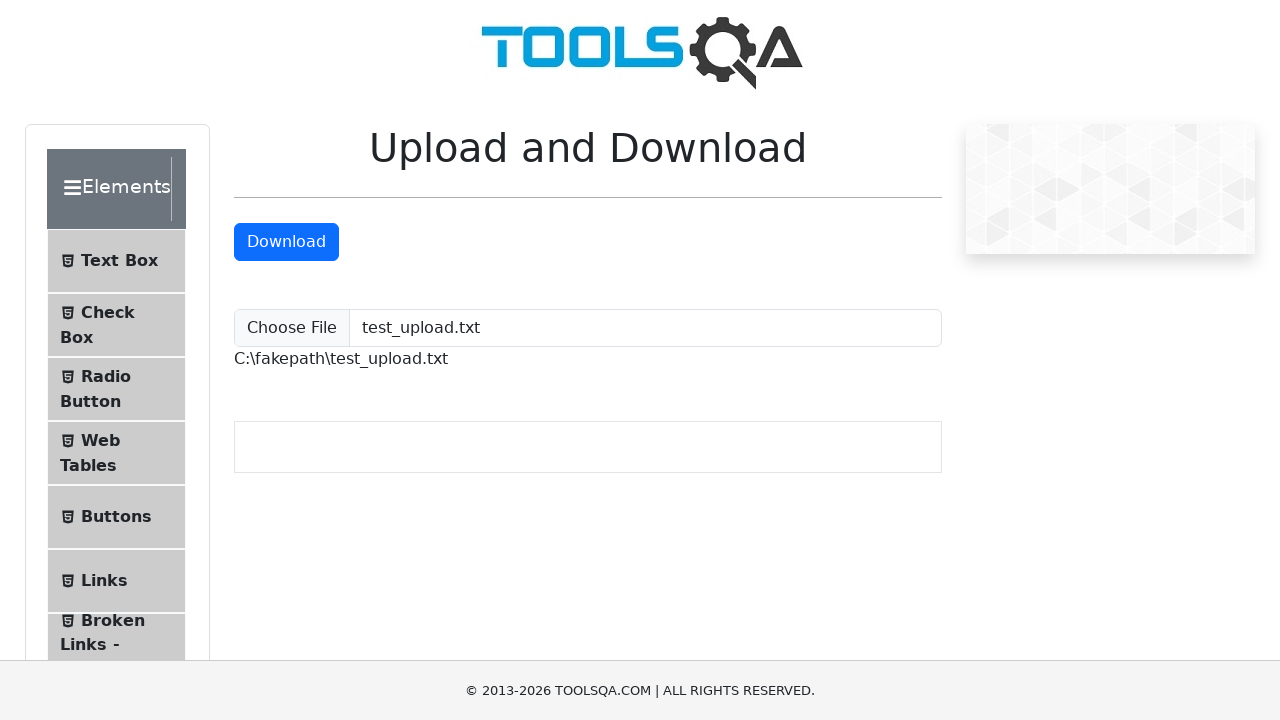

Verified uploaded file path is displayed
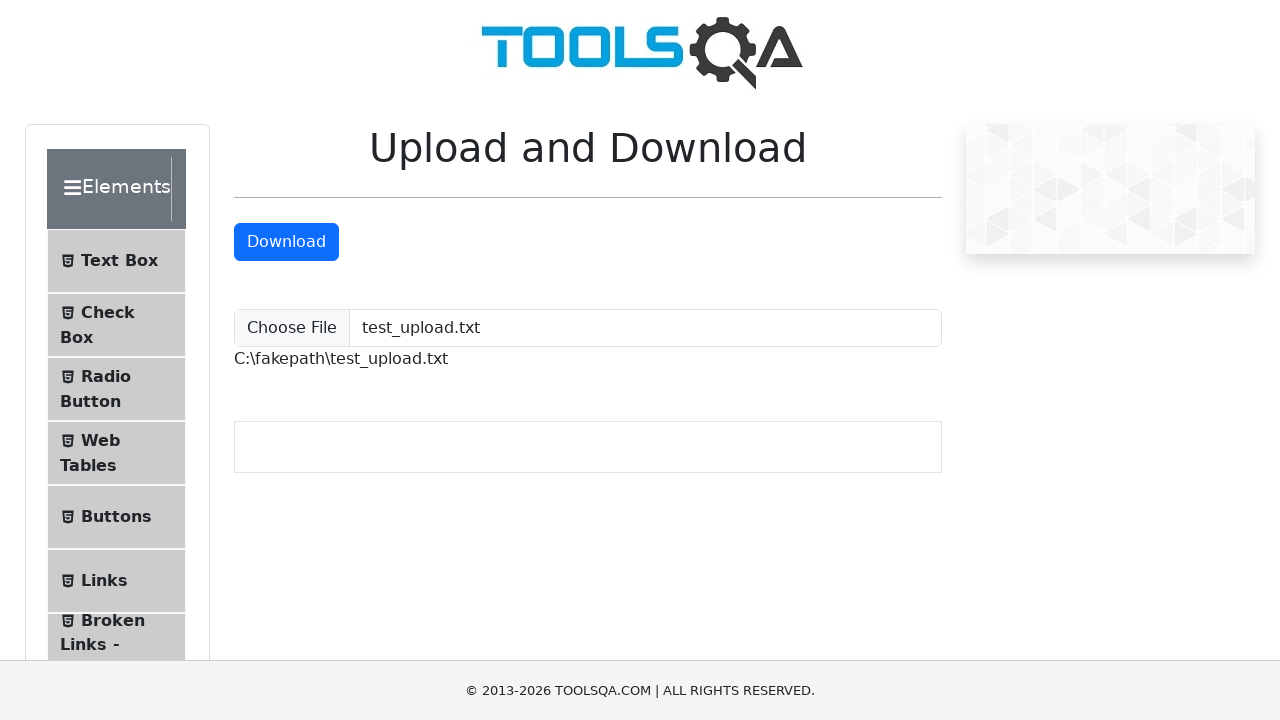

Cleaned up temporary test file
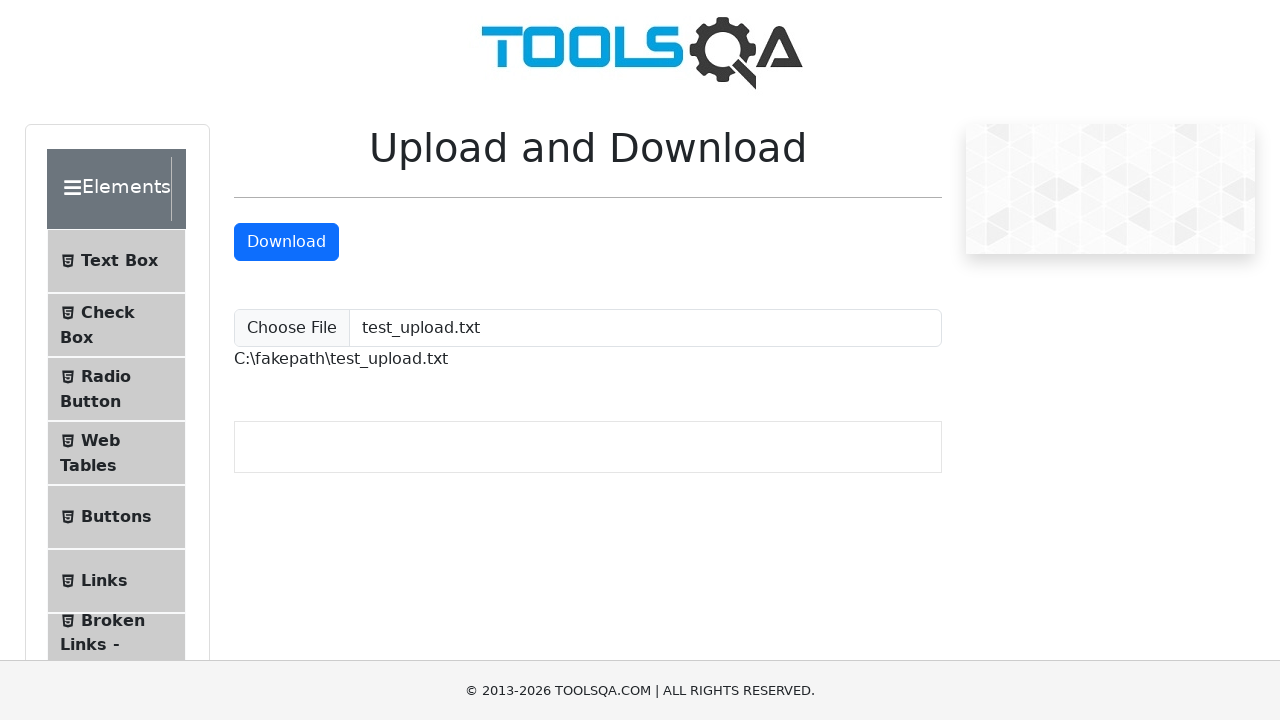

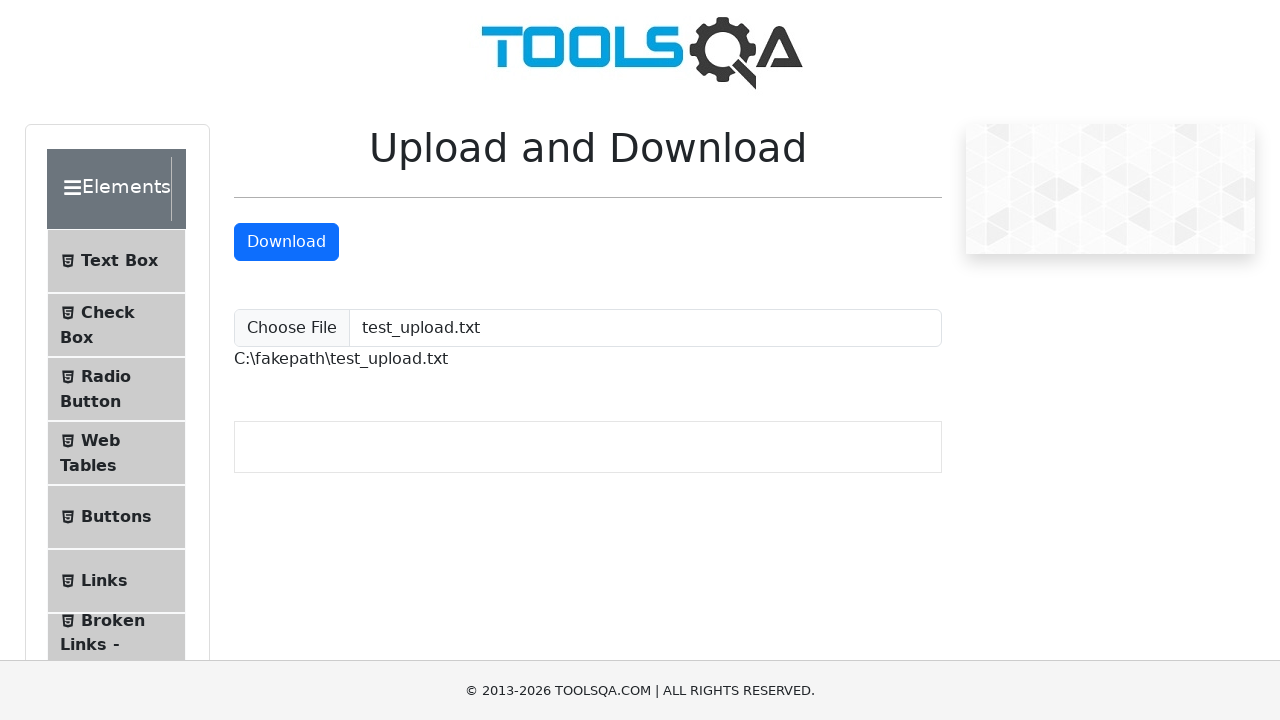